Tests hover tooltip on button by hovering over it and verifying the tooltip text appears

Starting URL: https://demoqa.com/tool-tips

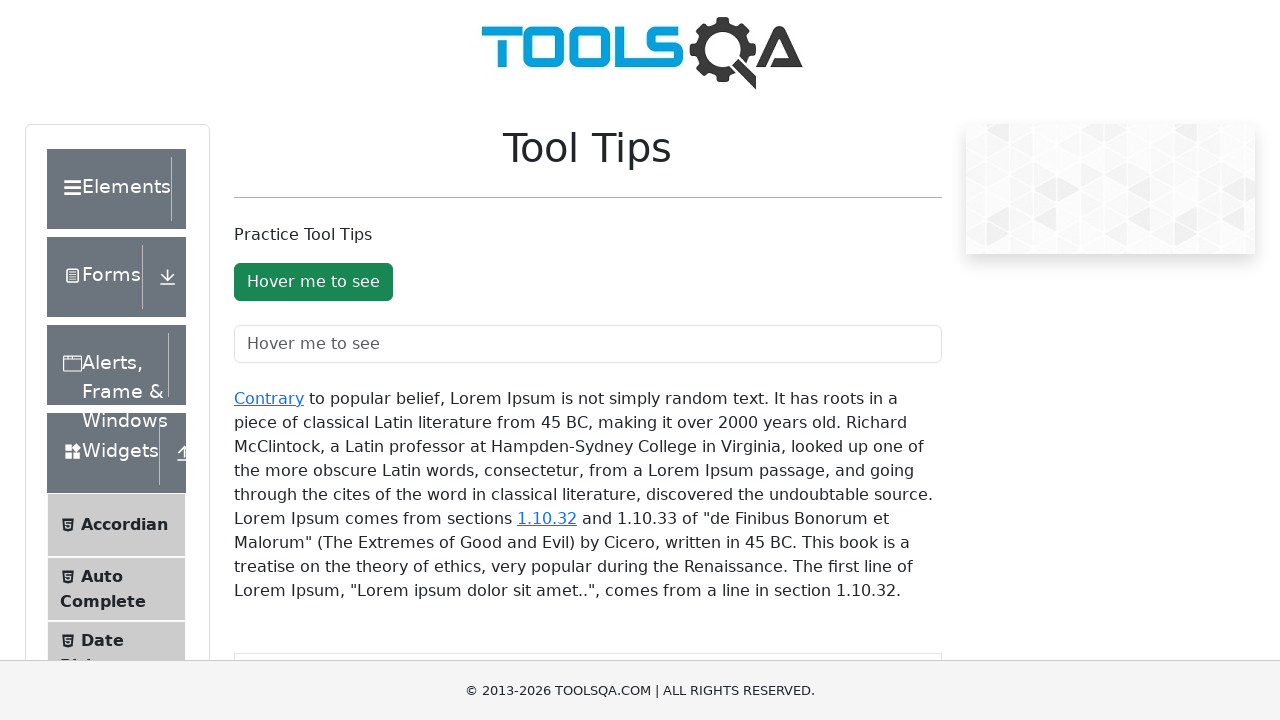

Waited for button element with ID 'toolTipButton' to appear
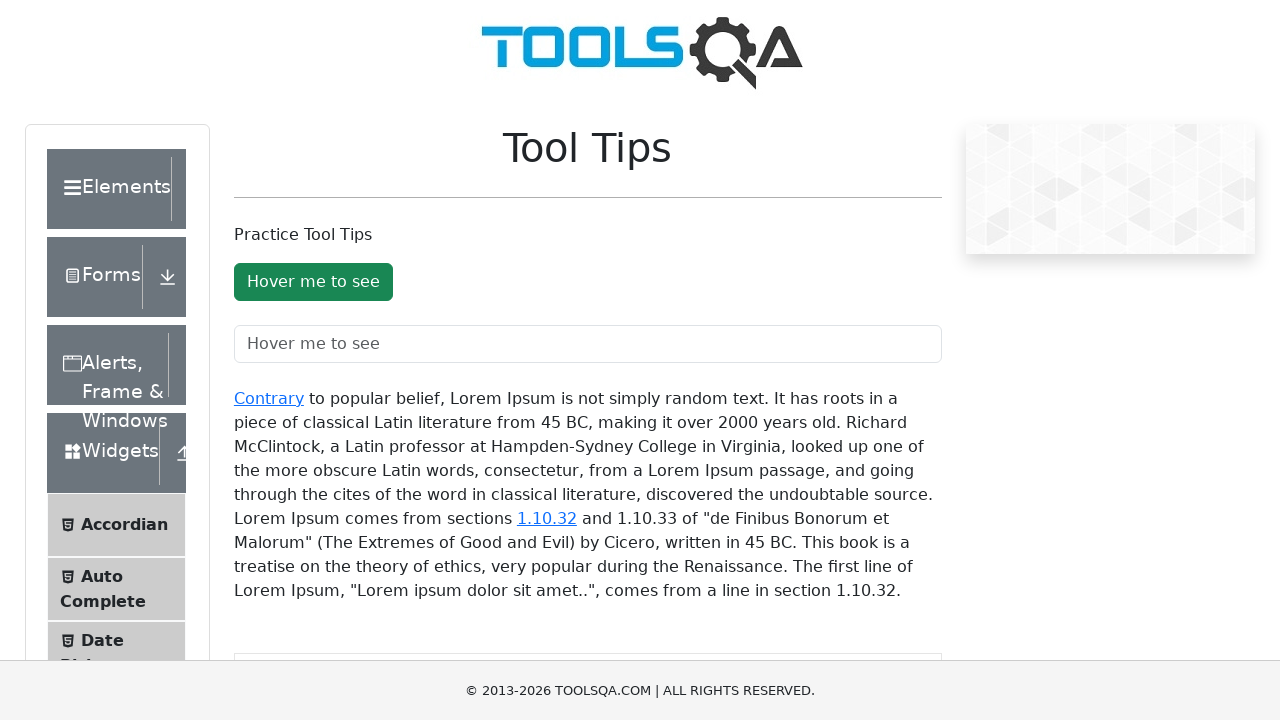

Hovered over the button element at (313, 282) on #toolTipButton
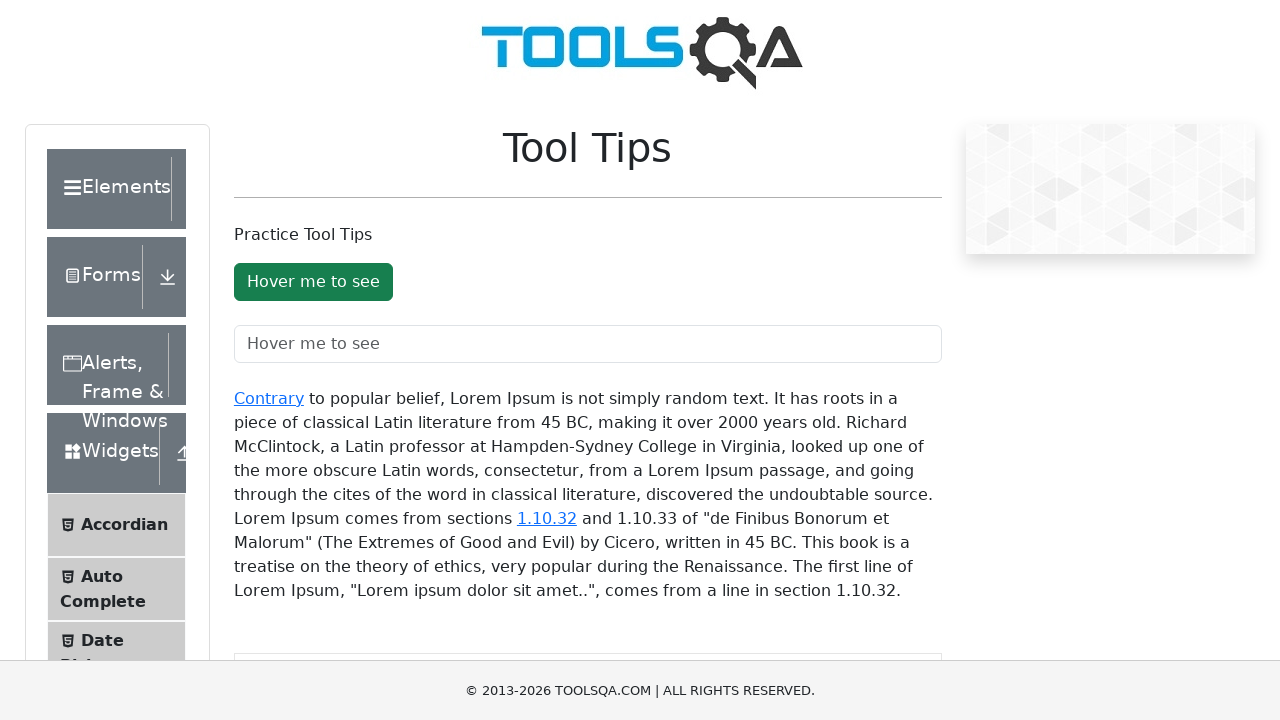

Tooltip element appeared on screen
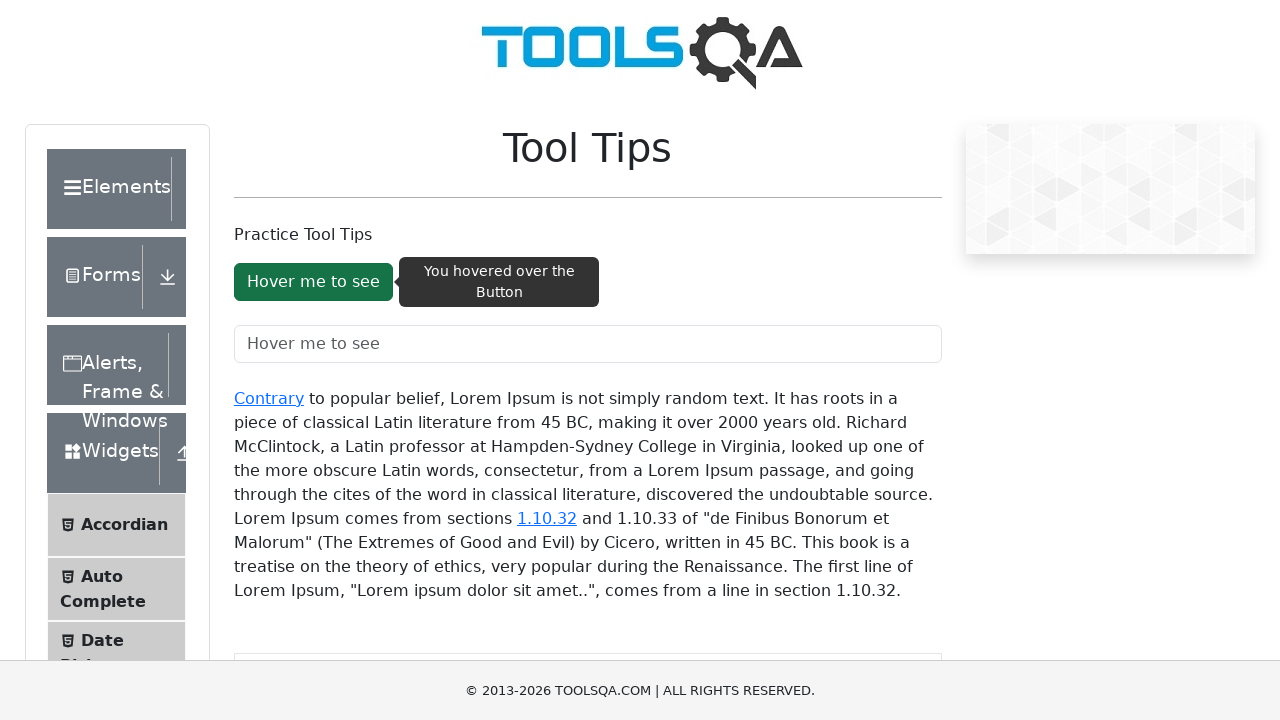

Retrieved tooltip text content
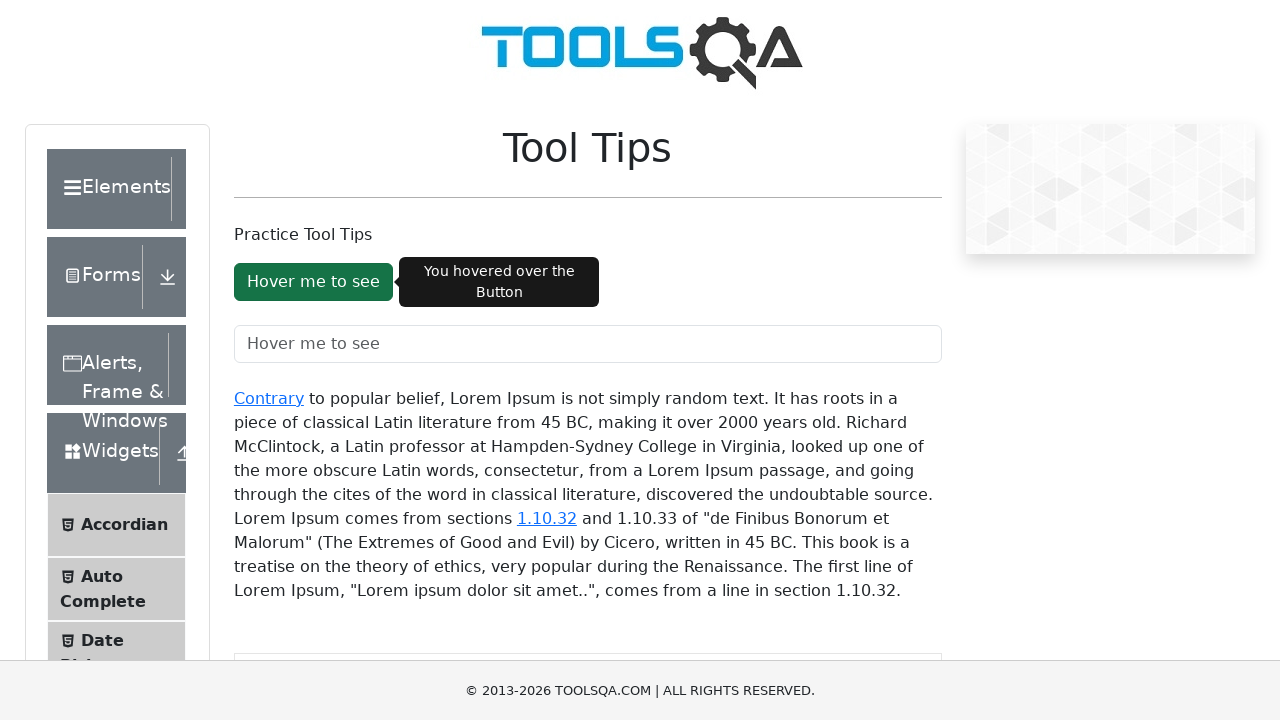

Verified tooltip text matches expected value: 'You hovered over the Button'
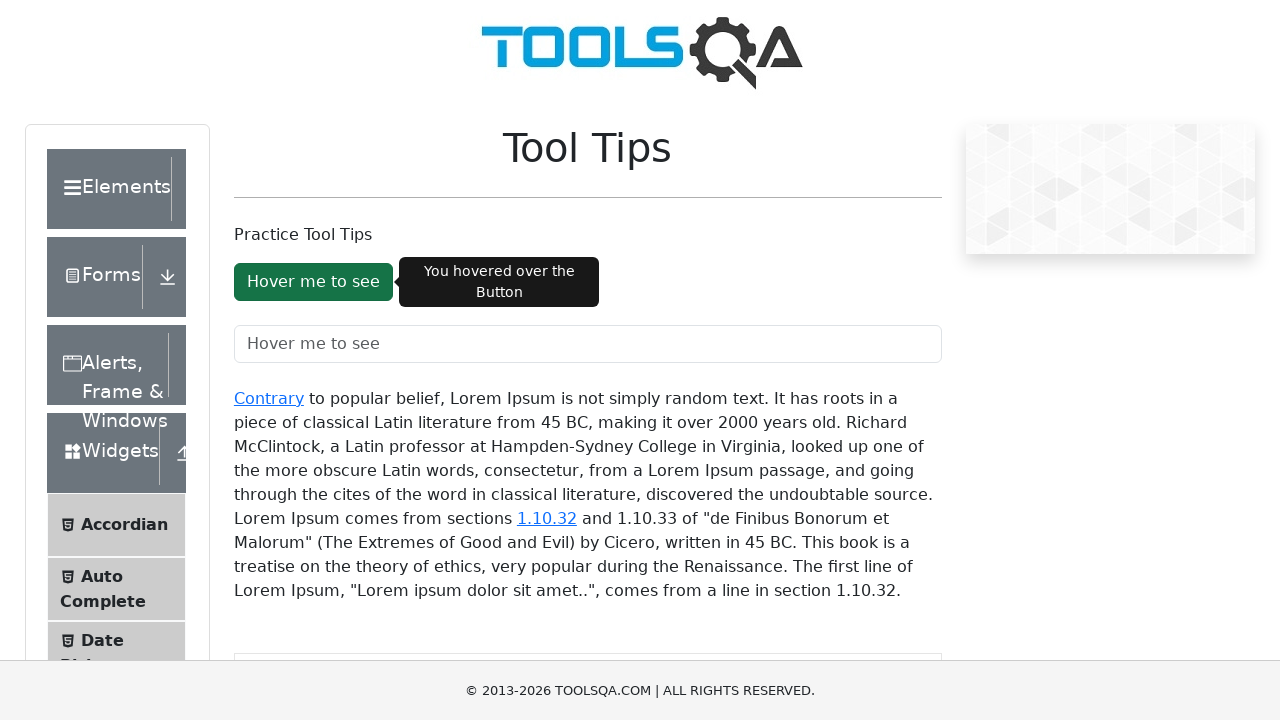

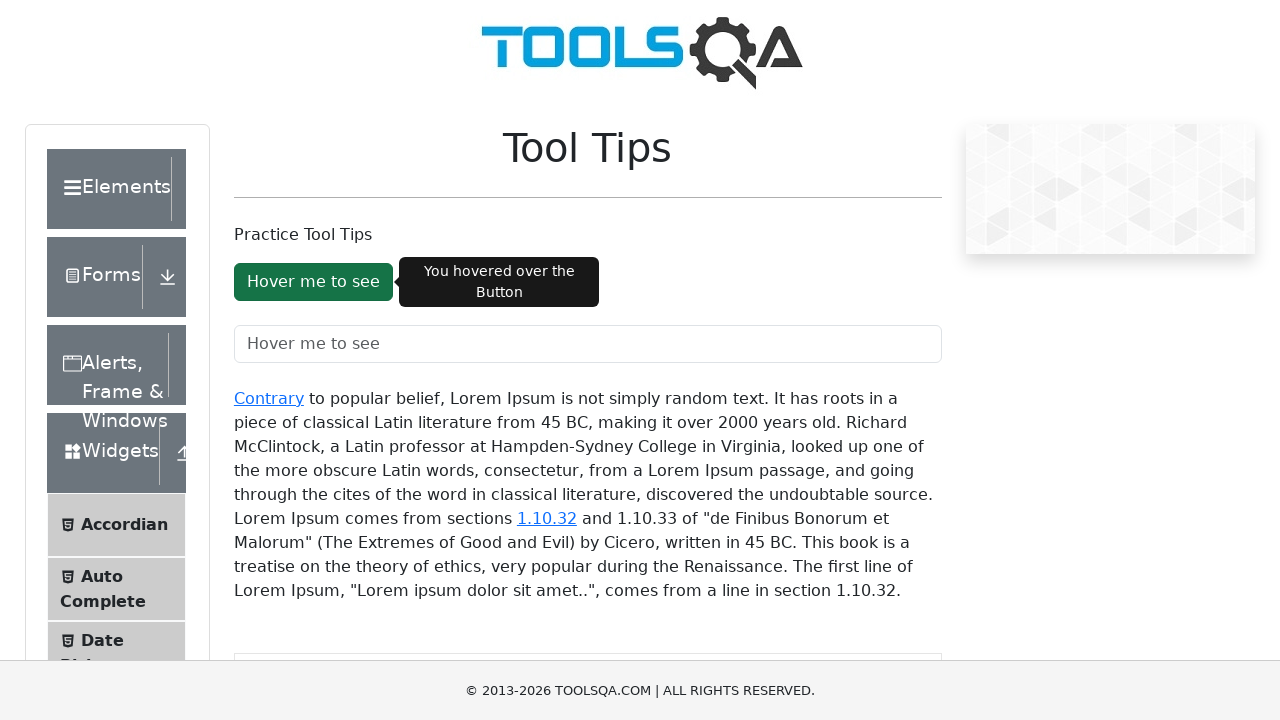